Tests that a todo item is removed if an empty text string is entered during editing

Starting URL: https://demo.playwright.dev/todomvc

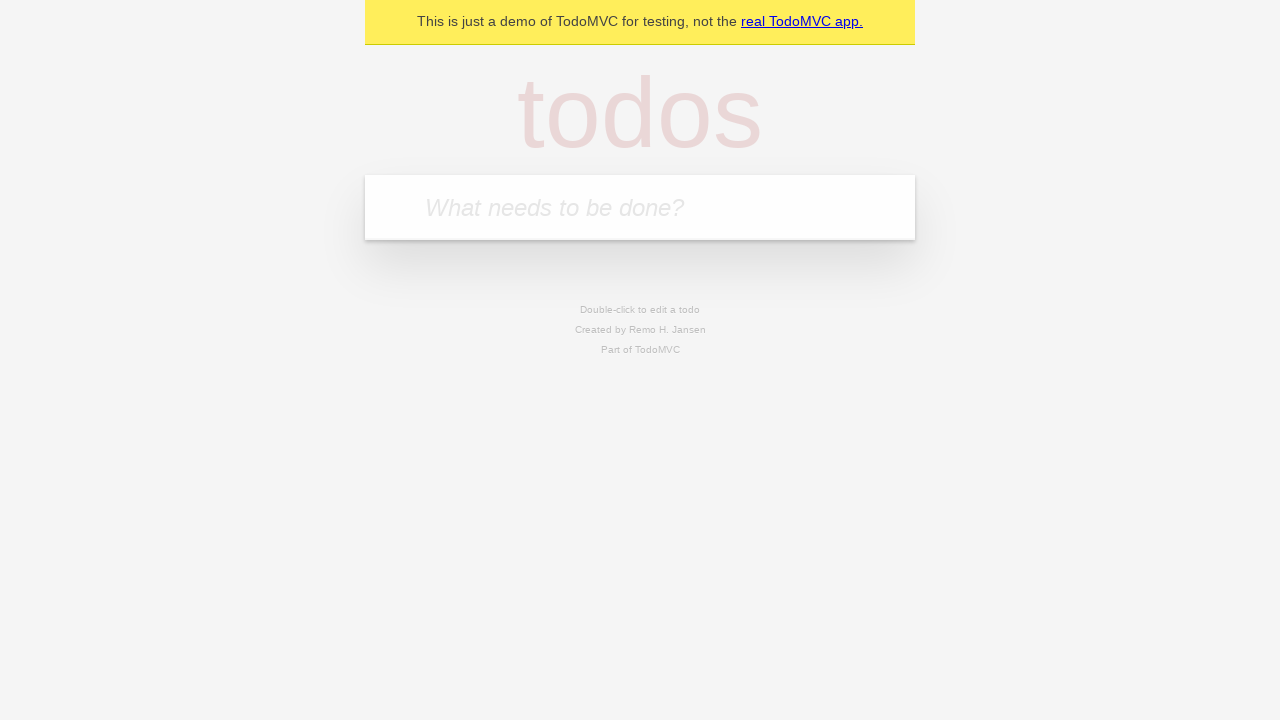

Filled todo input with 'buy some cheese' on internal:attr=[placeholder="What needs to be done?"i]
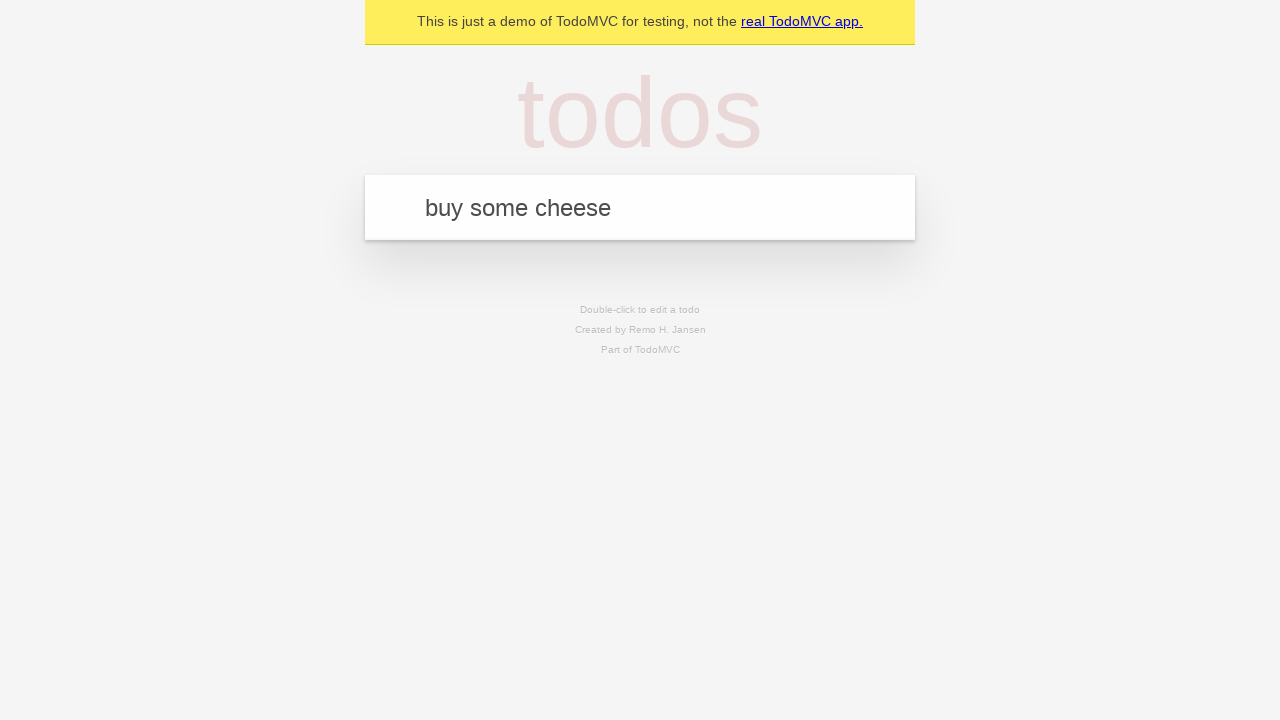

Pressed Enter to add first todo on internal:attr=[placeholder="What needs to be done?"i]
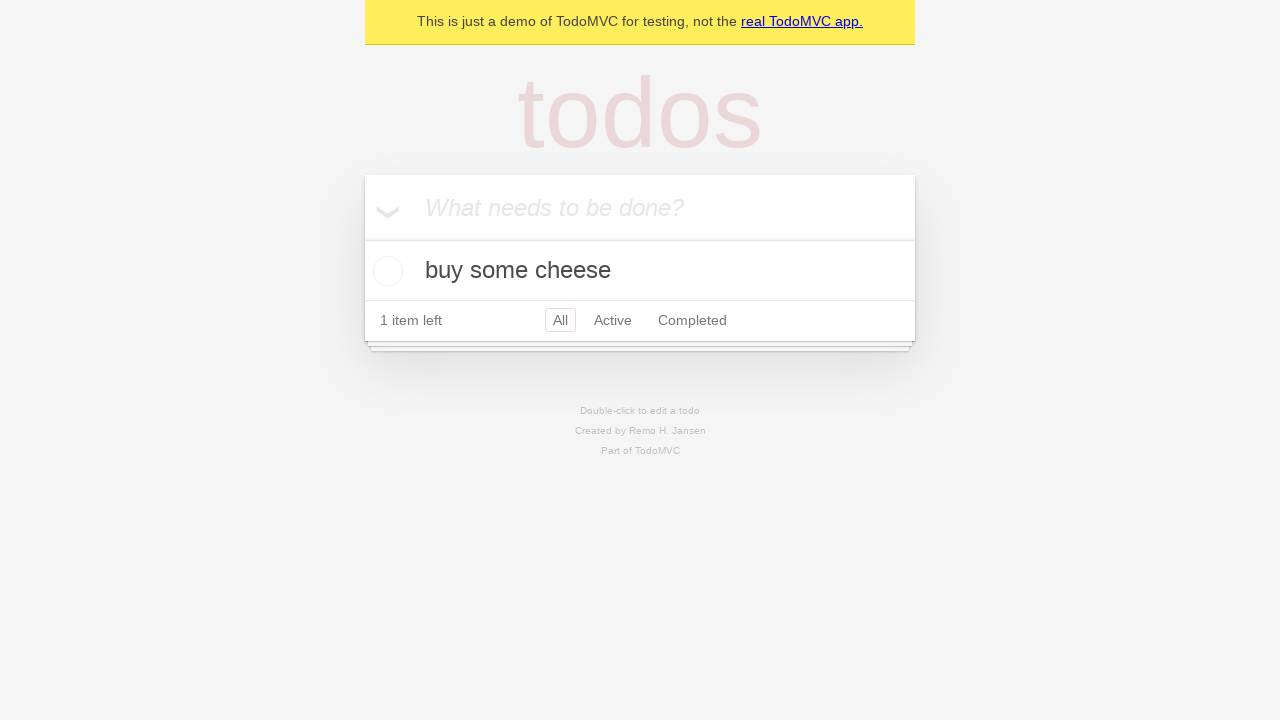

Filled todo input with 'feed the cat' on internal:attr=[placeholder="What needs to be done?"i]
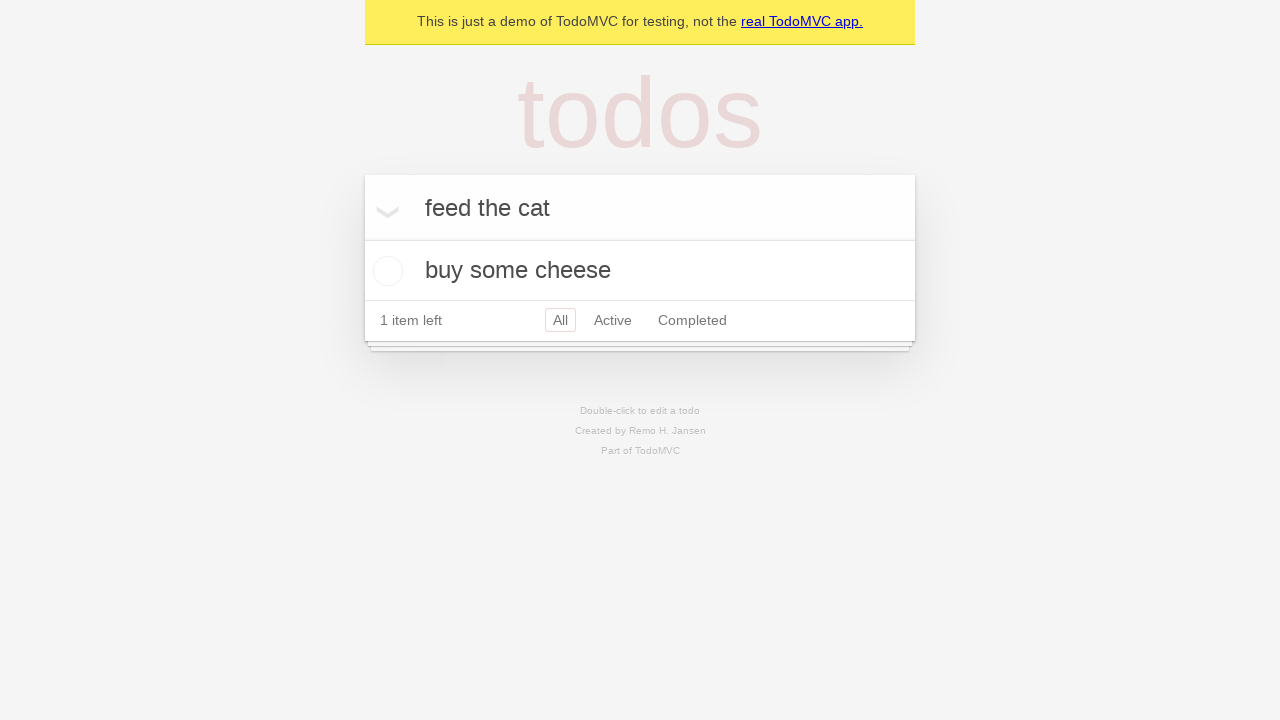

Pressed Enter to add second todo on internal:attr=[placeholder="What needs to be done?"i]
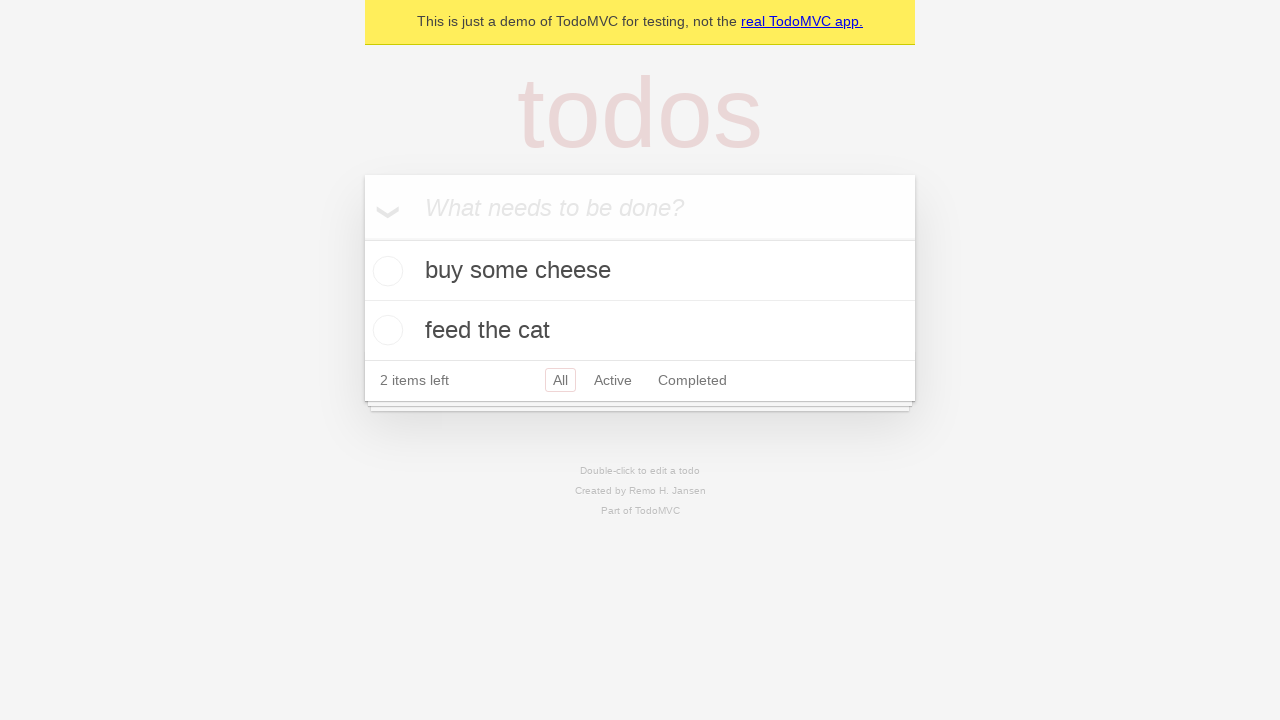

Filled todo input with 'book a doctors appointment' on internal:attr=[placeholder="What needs to be done?"i]
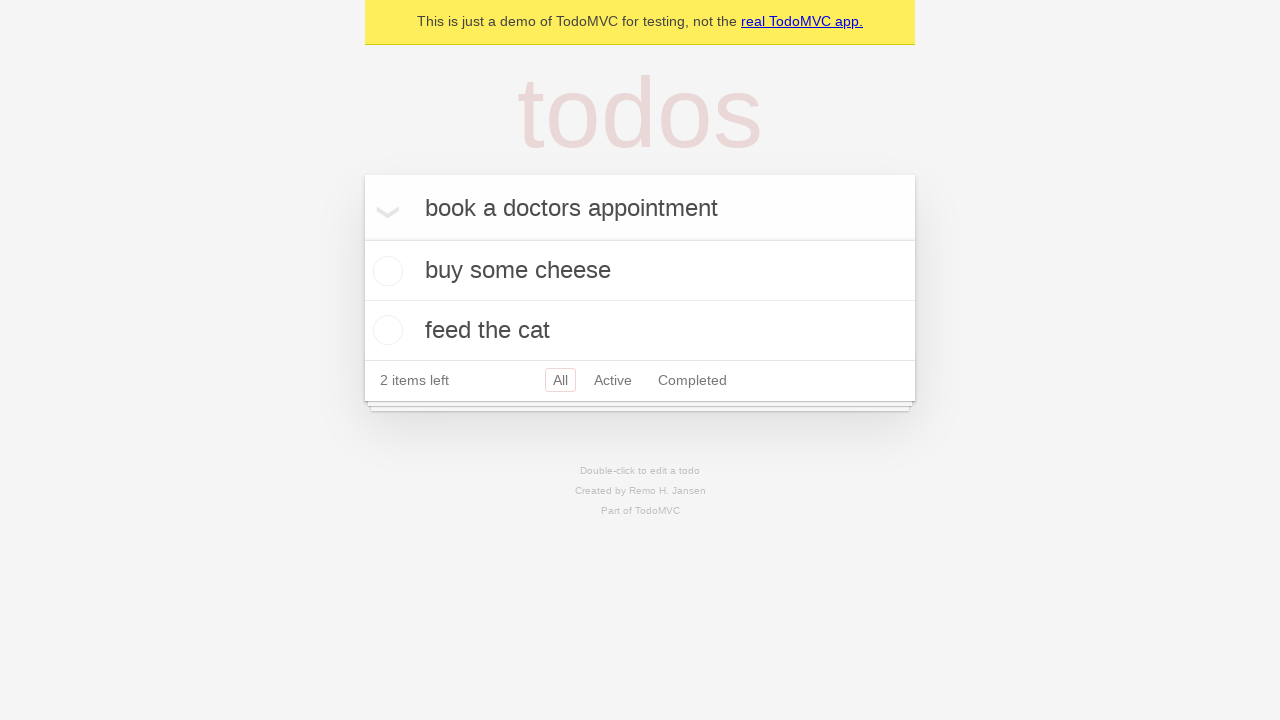

Pressed Enter to add third todo on internal:attr=[placeholder="What needs to be done?"i]
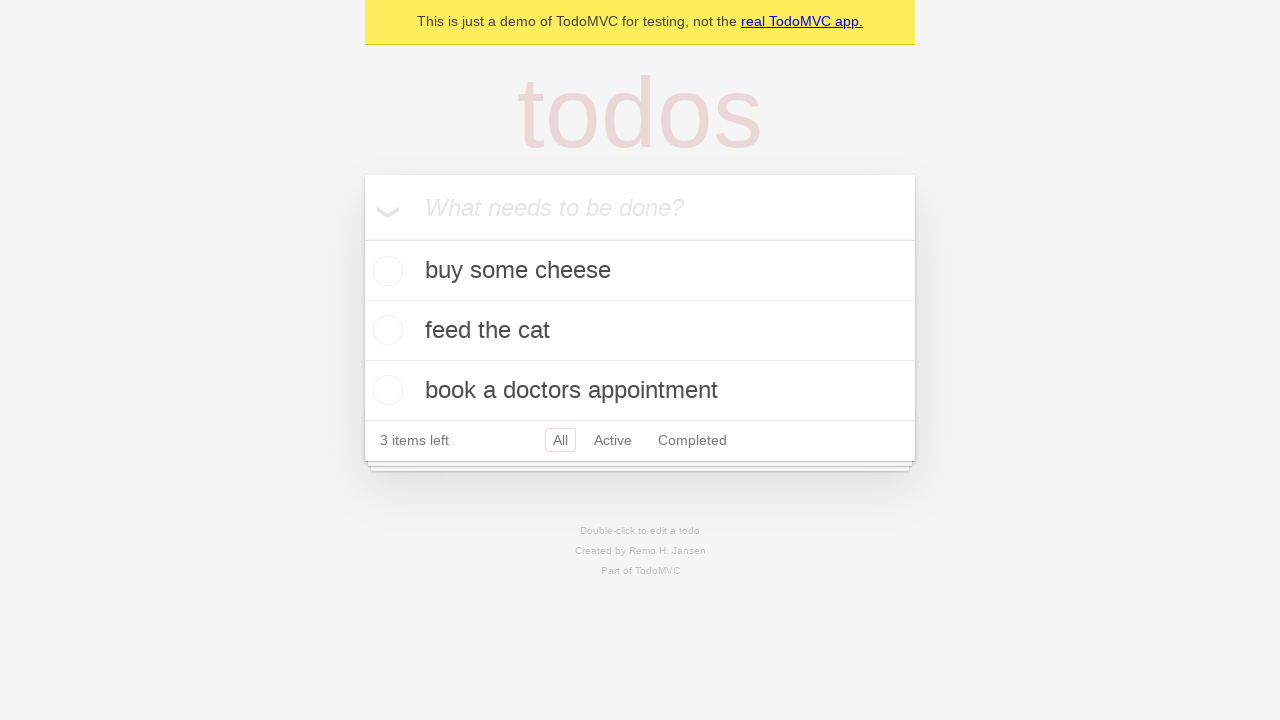

Double-clicked second todo item to enter edit mode at (640, 331) on internal:testid=[data-testid="todo-item"s] >> nth=1
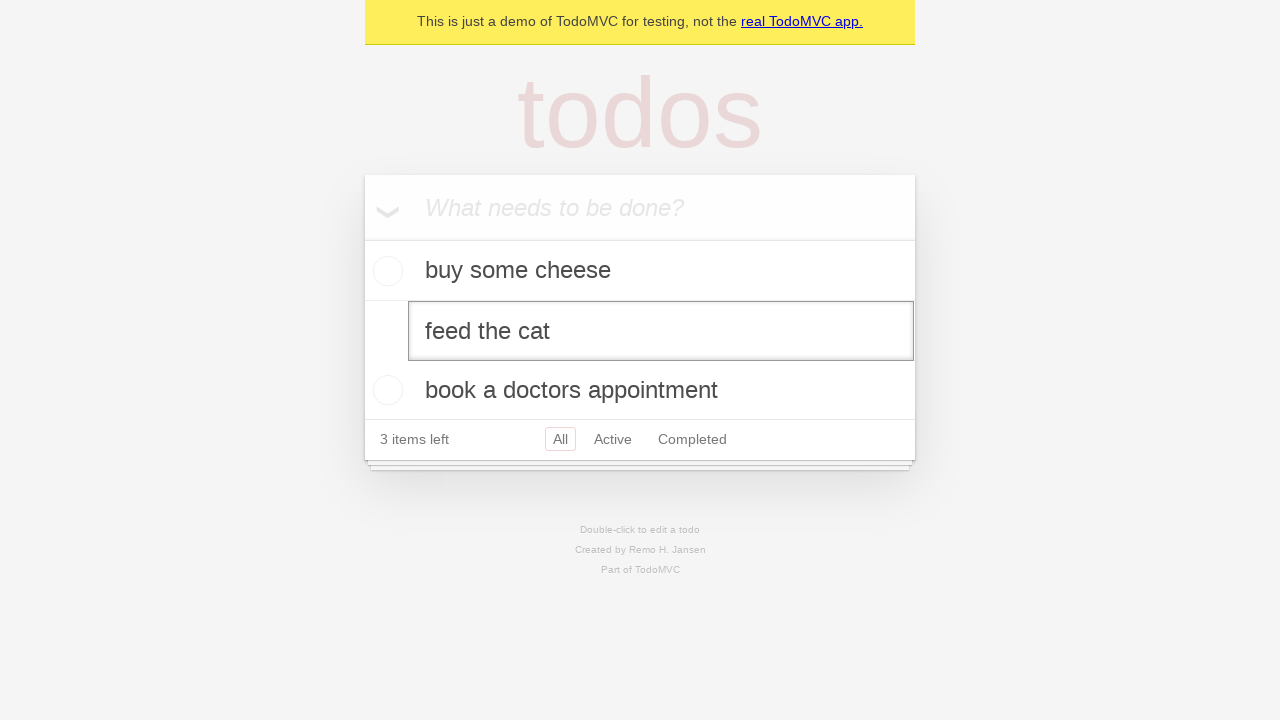

Cleared the todo text field by filling with empty string on internal:testid=[data-testid="todo-item"s] >> nth=1 >> internal:role=textbox[nam
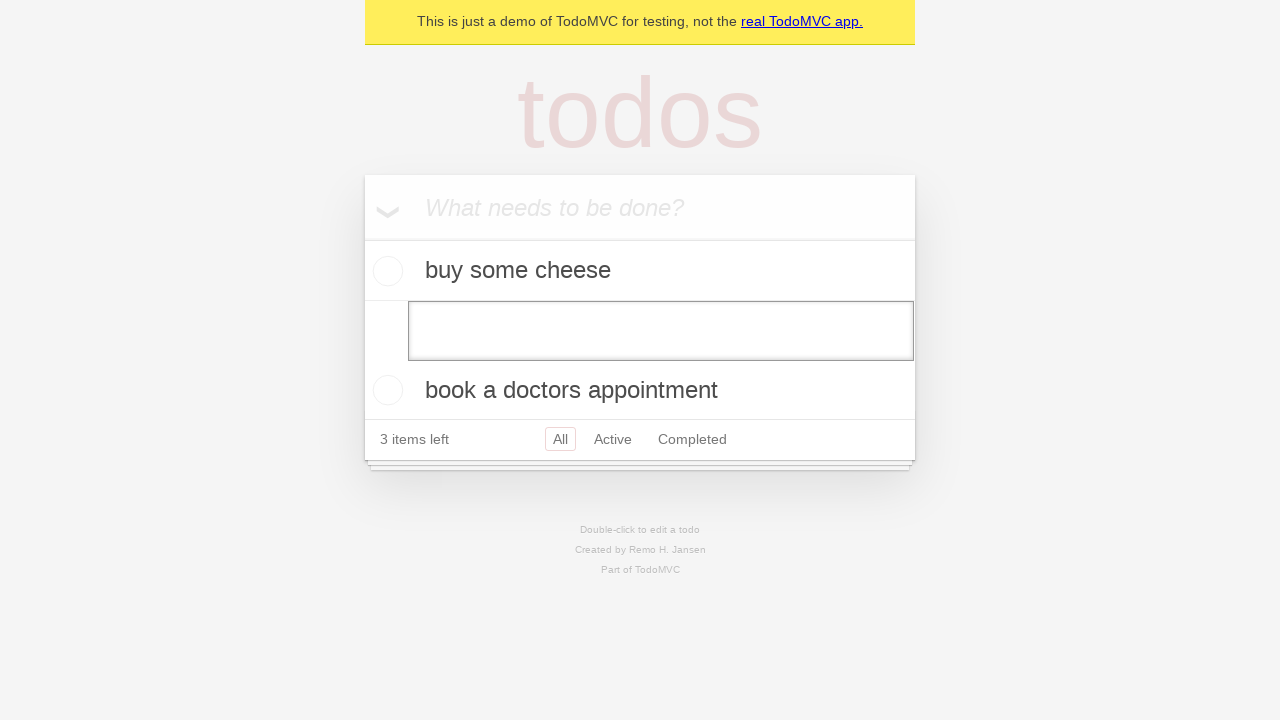

Pressed Enter to submit empty text and remove the todo item on internal:testid=[data-testid="todo-item"s] >> nth=1 >> internal:role=textbox[nam
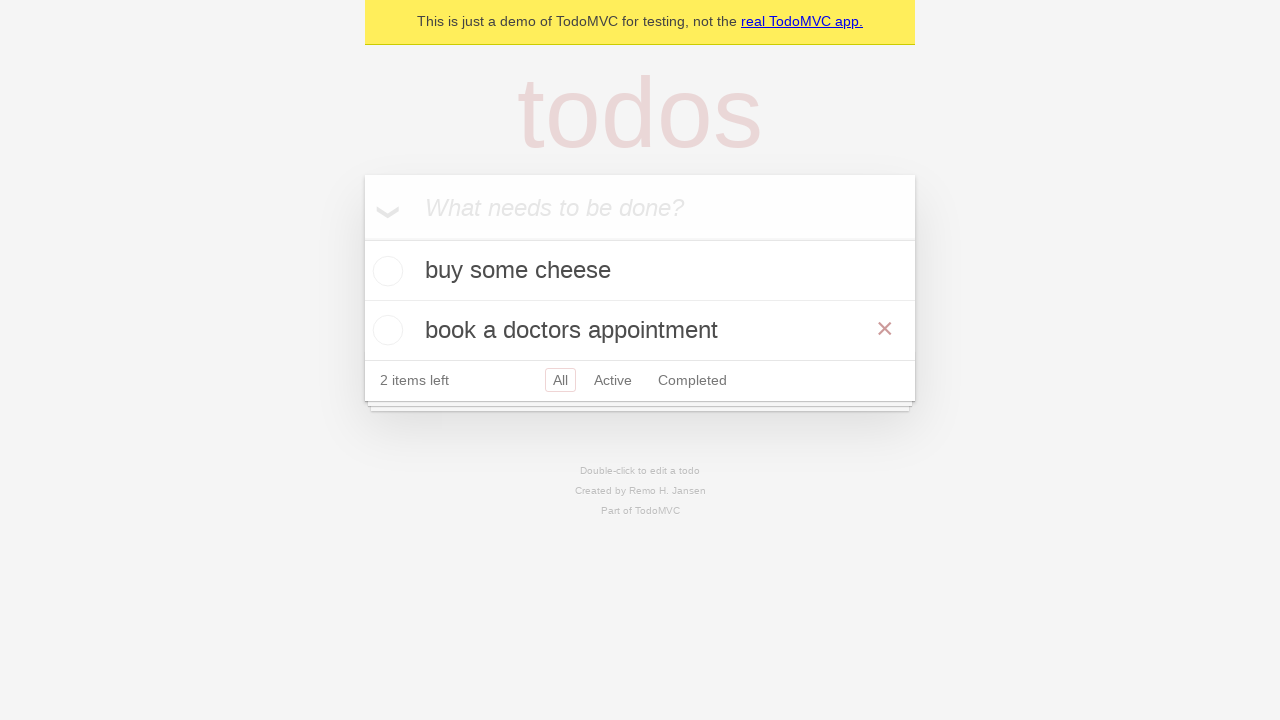

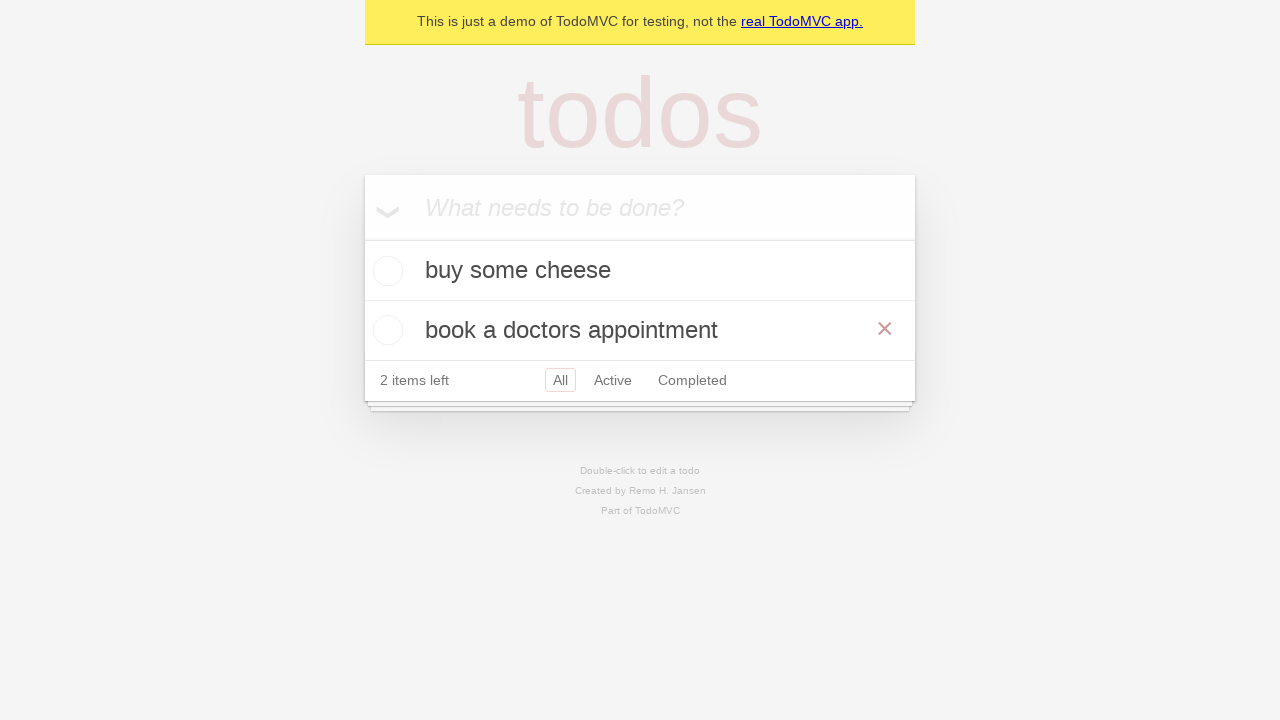